Tests radio button functionality by clicking on three different radio buttons using different selector strategies (ID, CSS, and XPath)

Starting URL: https://formy-project.herokuapp.com/radiobutton

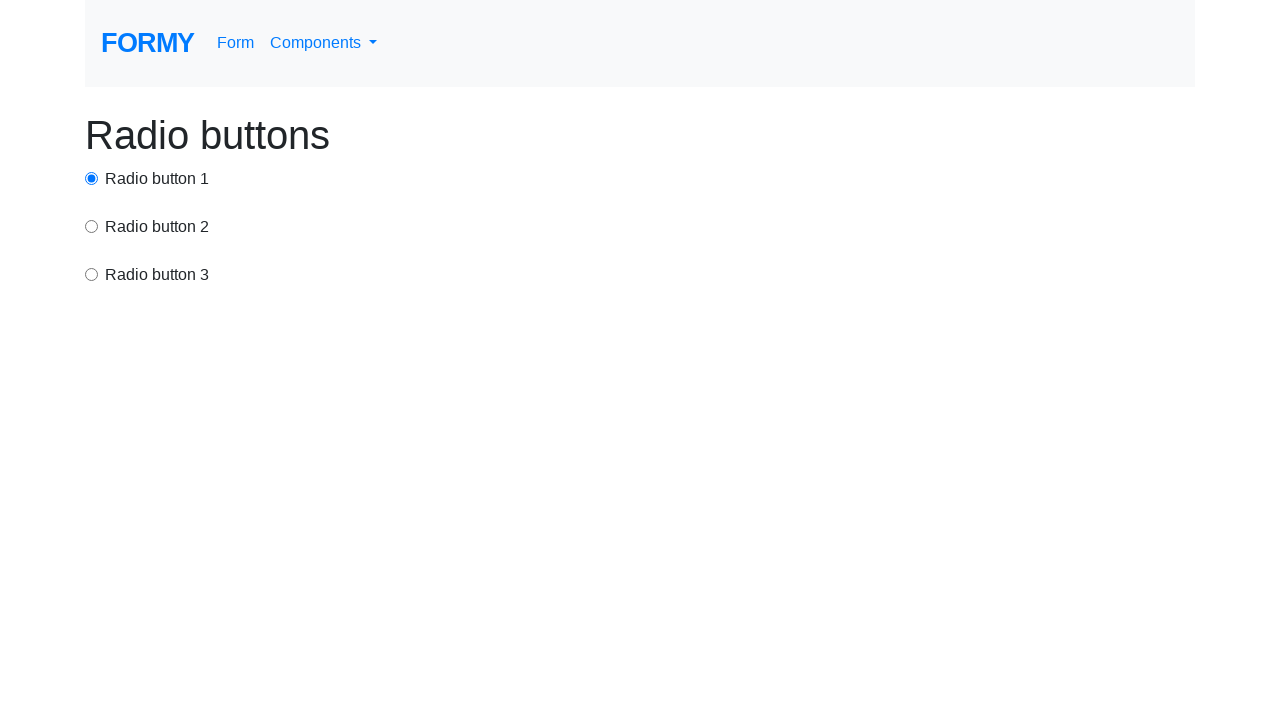

Clicked first radio button using ID selector at (92, 178) on #radio-button-1
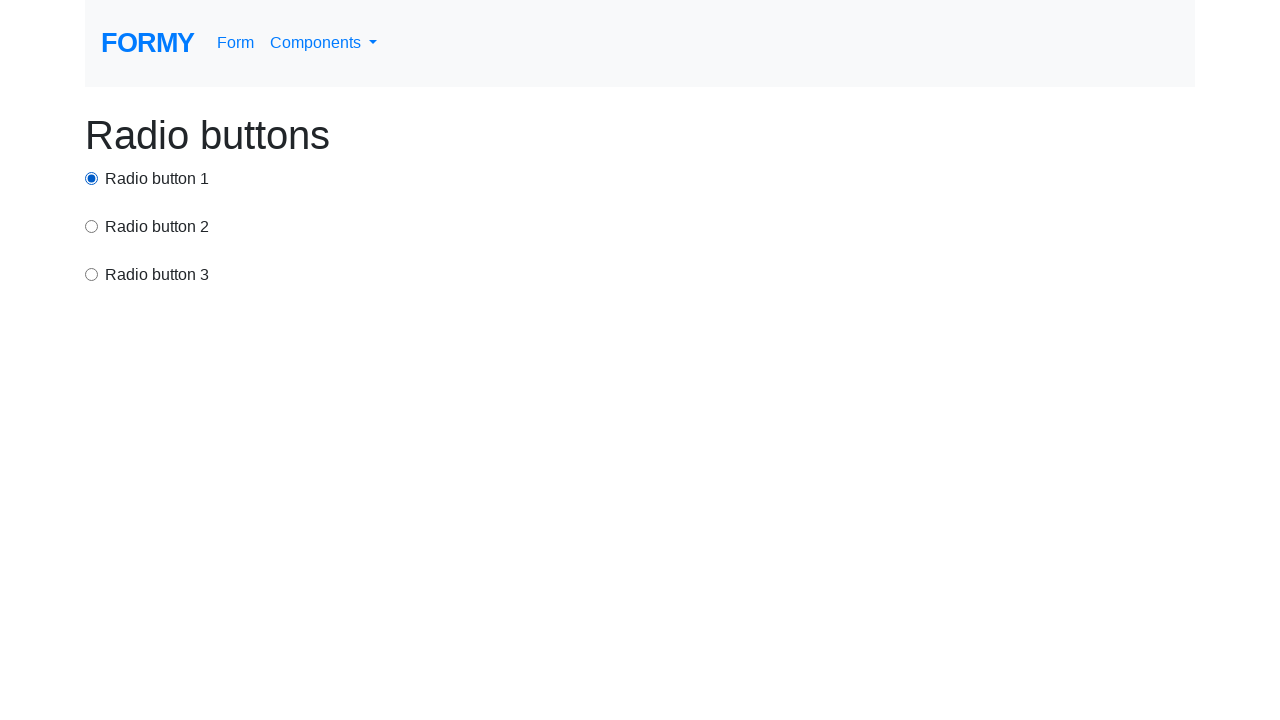

Clicked second radio button using CSS selector at (92, 226) on input[value='option2']
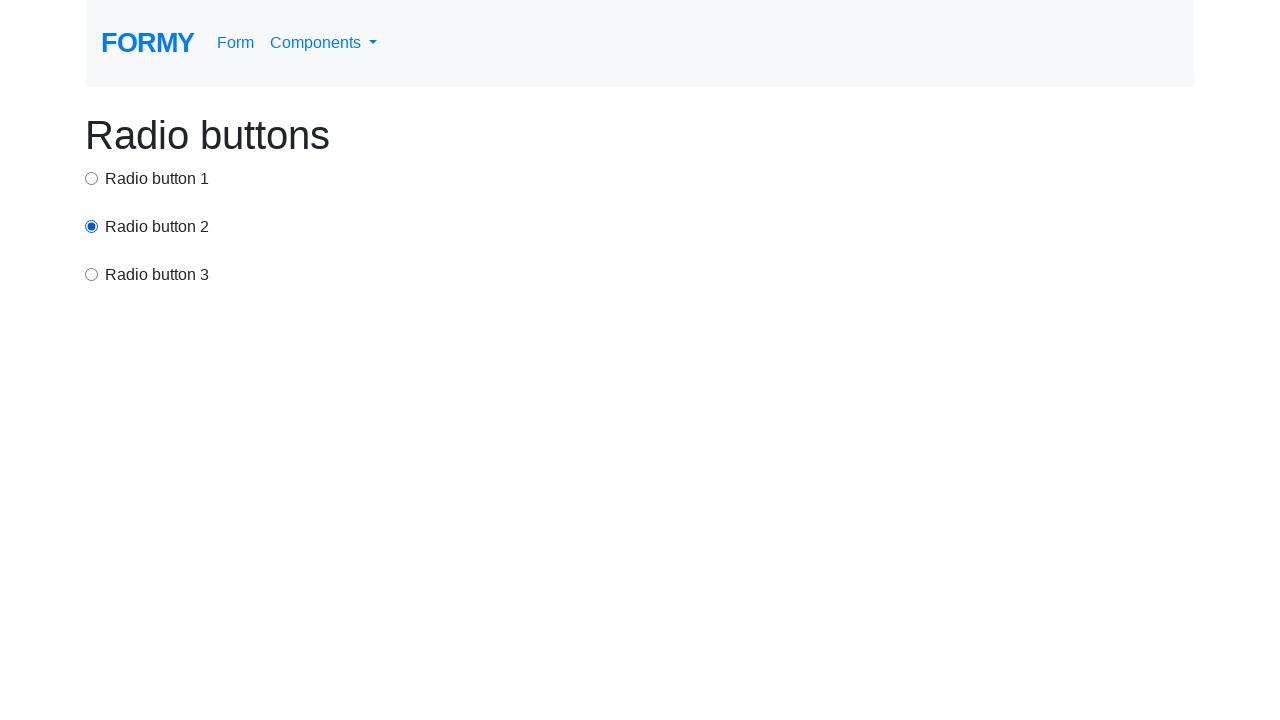

Clicked third radio button using XPath selector at (92, 274) on xpath=/html/body/div/div[3]/input
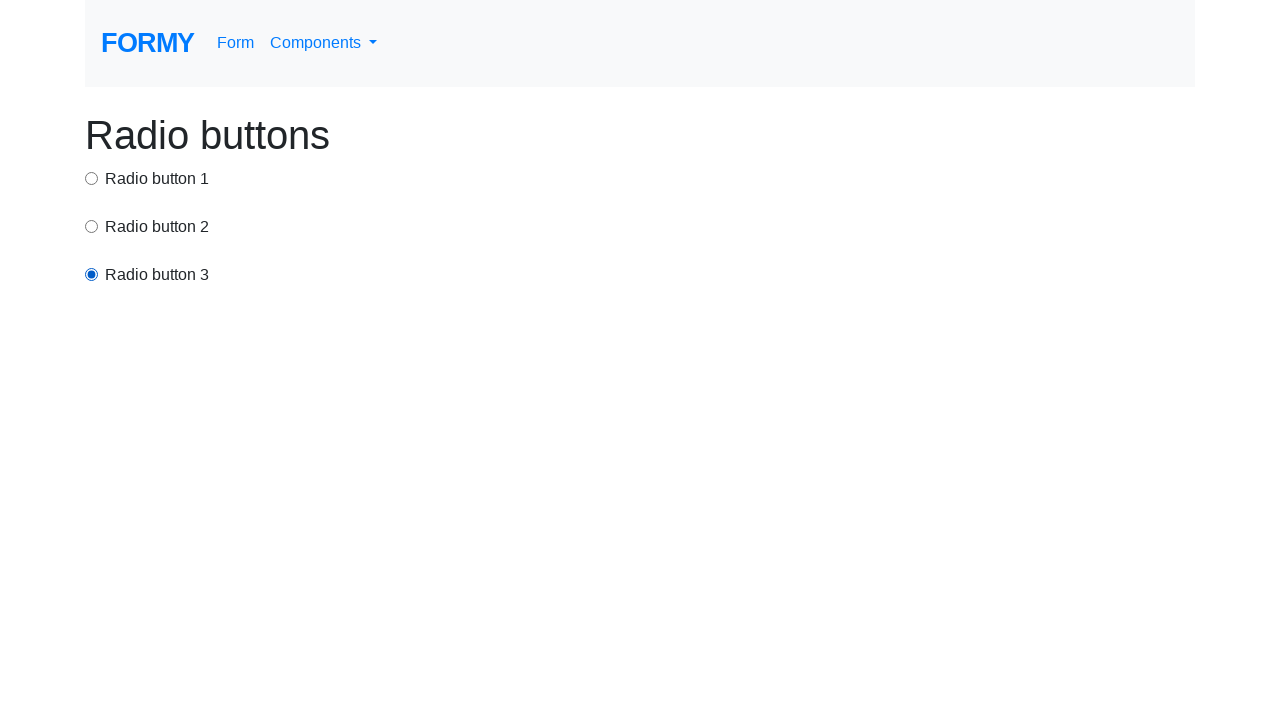

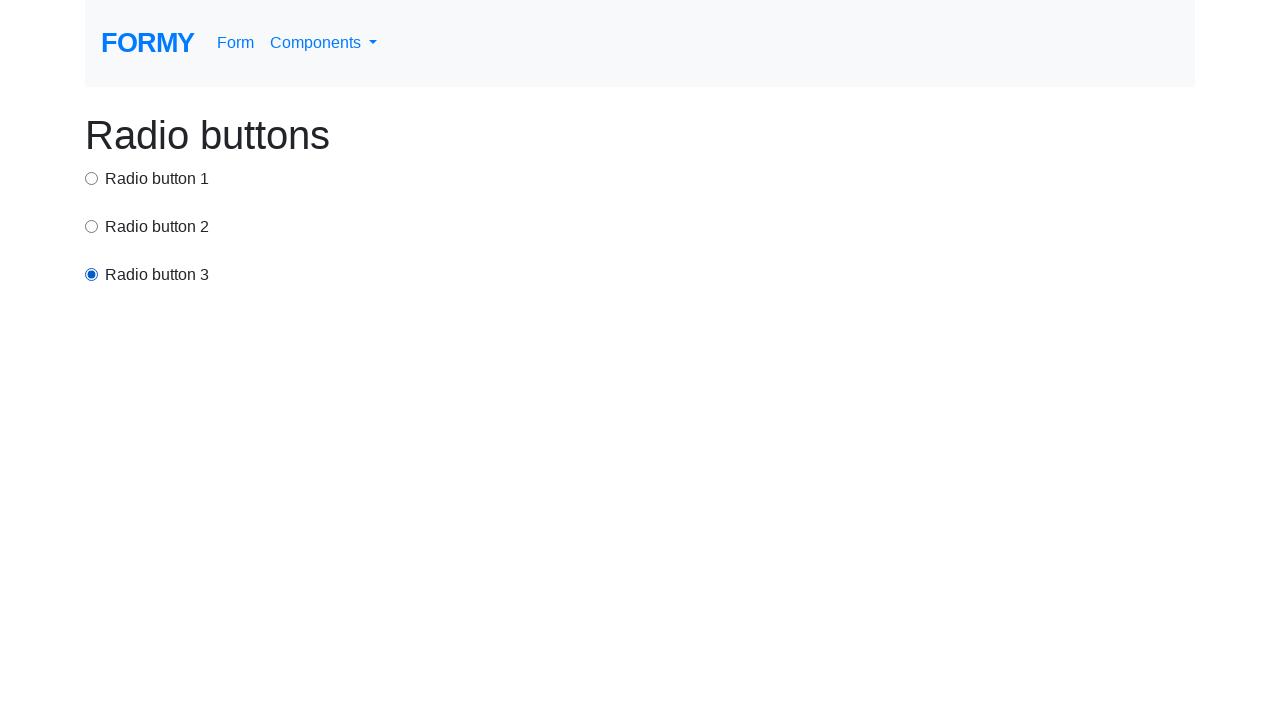